Tests that new todo items are appended to the bottom of the list by creating 3 items

Starting URL: https://demo.playwright.dev/todomvc

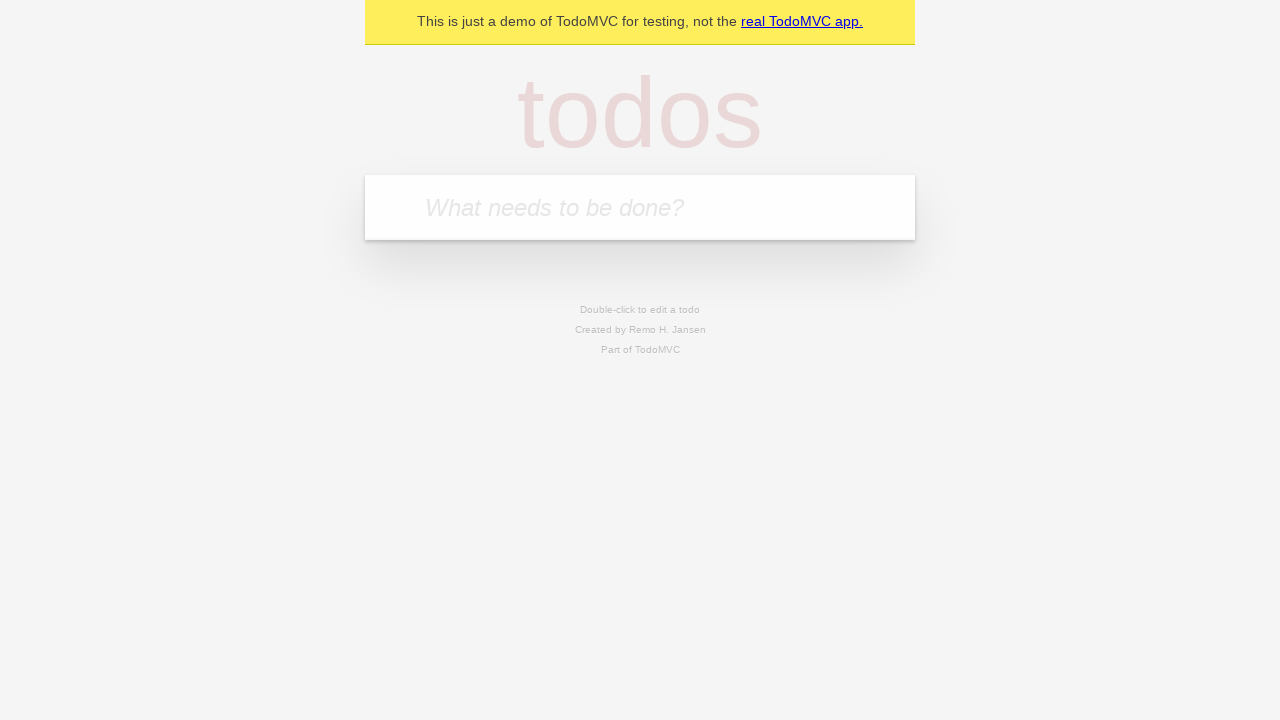

Located the 'What needs to be done?' input field
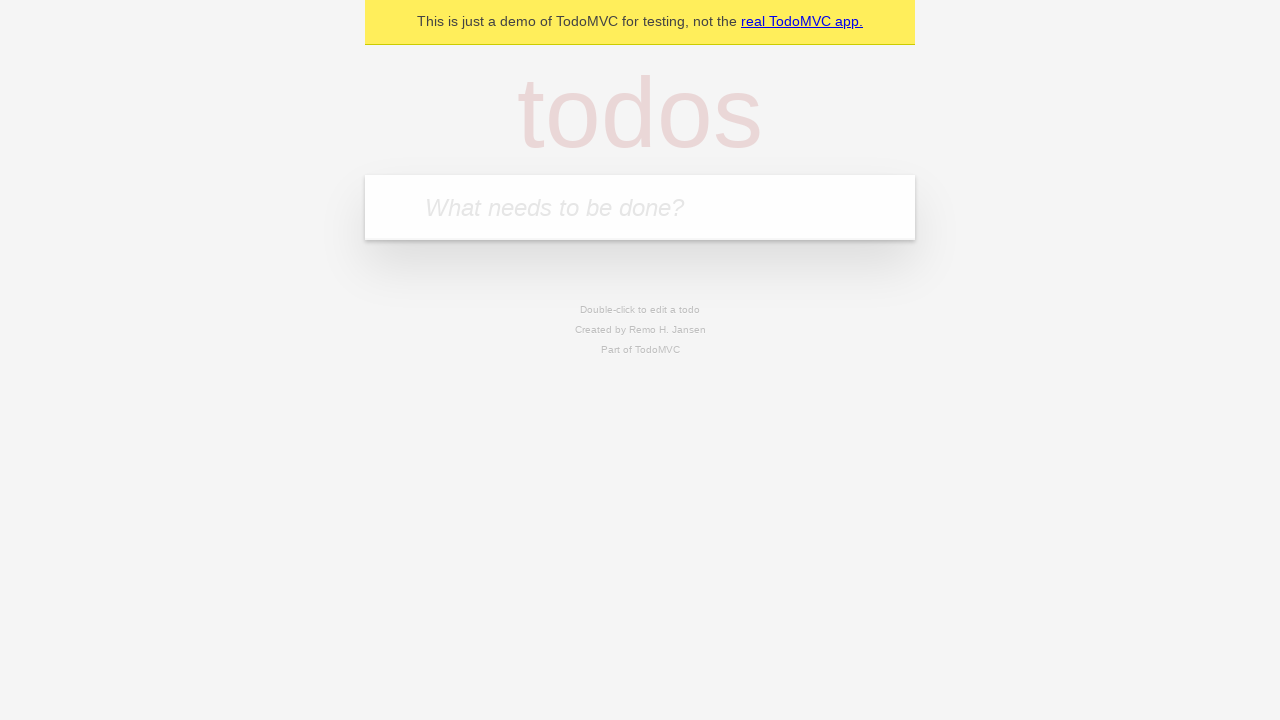

Filled todo input with 'buy some cheese' on internal:attr=[placeholder="What needs to be done?"i]
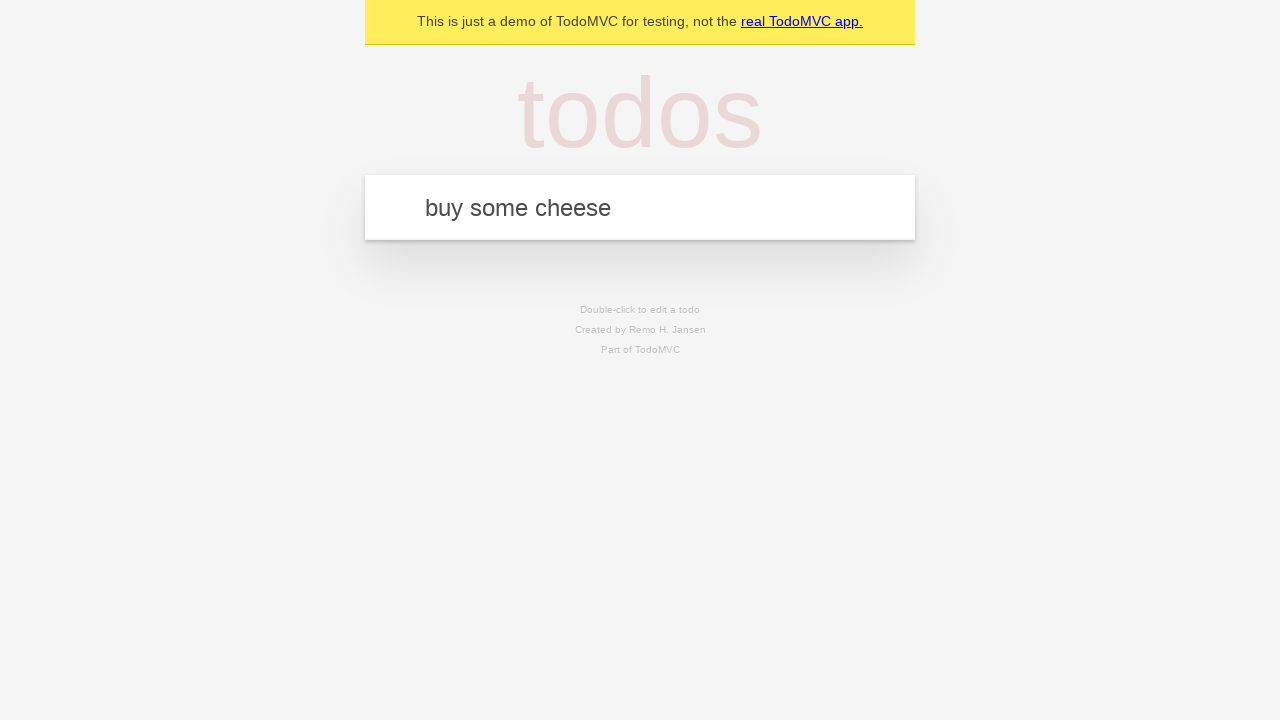

Pressed Enter to create todo item 'buy some cheese' on internal:attr=[placeholder="What needs to be done?"i]
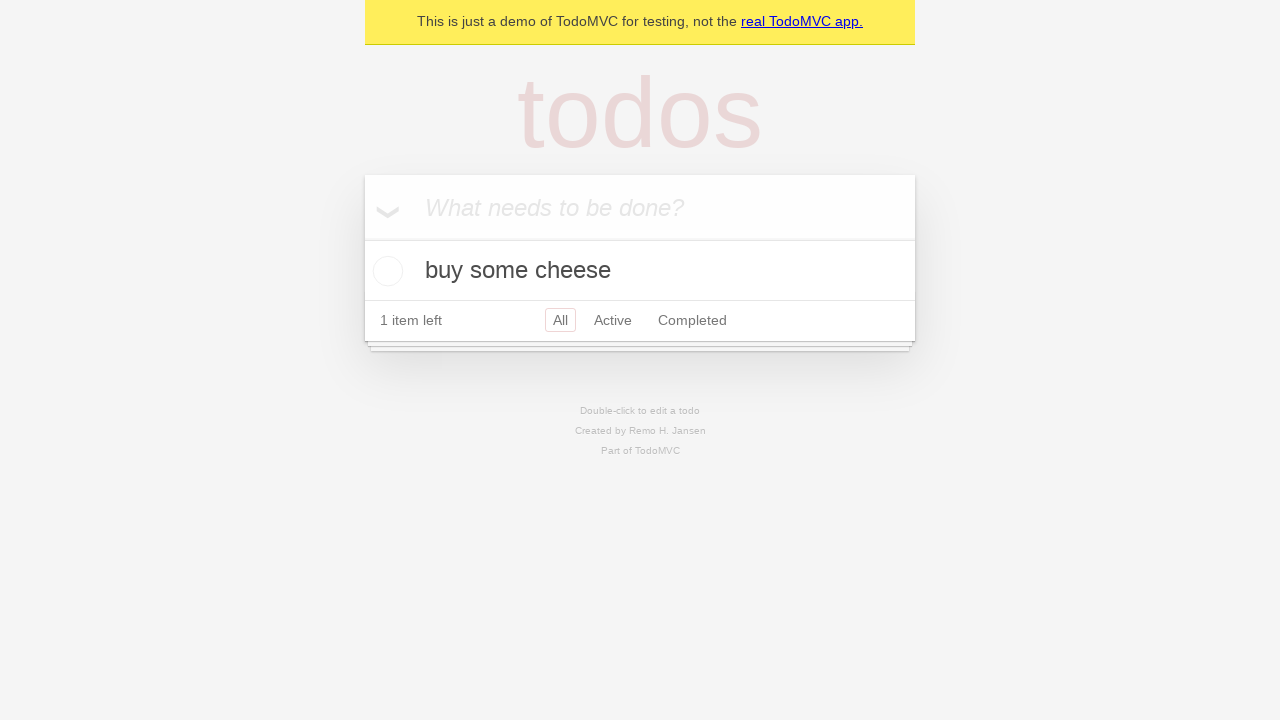

Filled todo input with 'feed the cat' on internal:attr=[placeholder="What needs to be done?"i]
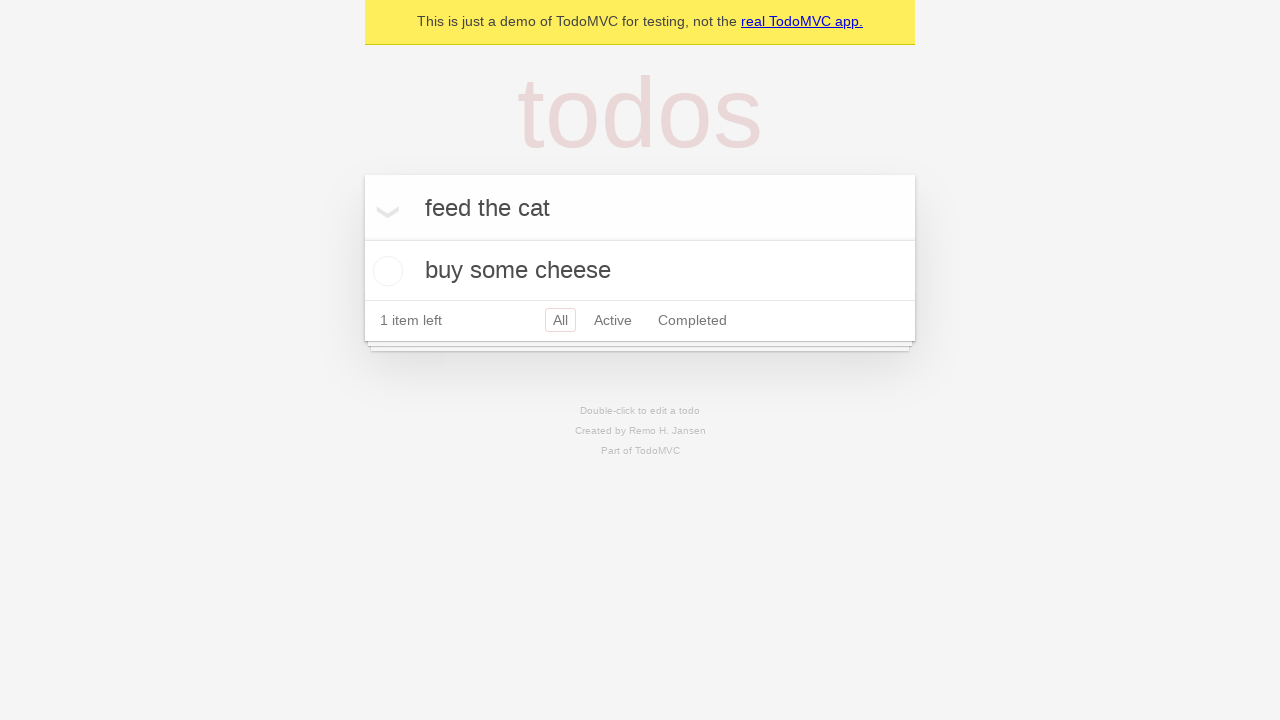

Pressed Enter to create todo item 'feed the cat' on internal:attr=[placeholder="What needs to be done?"i]
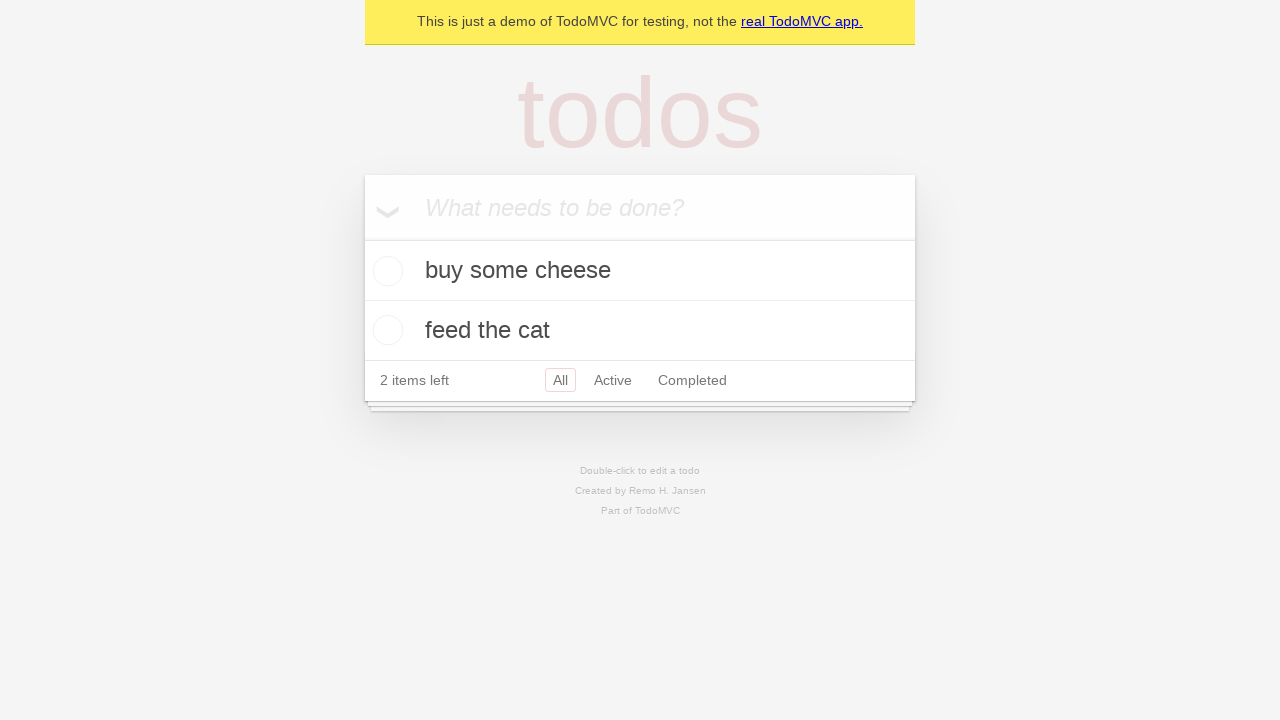

Filled todo input with 'book a doctors appointment' on internal:attr=[placeholder="What needs to be done?"i]
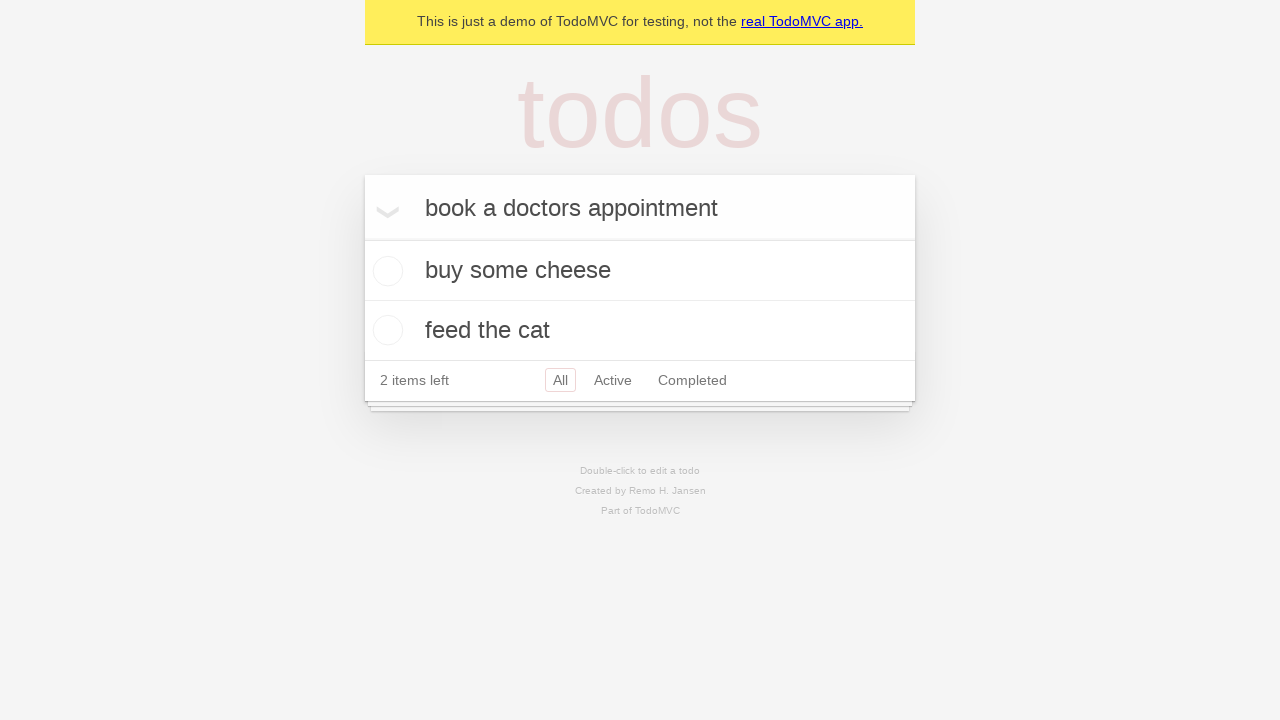

Pressed Enter to create todo item 'book a doctors appointment' on internal:attr=[placeholder="What needs to be done?"i]
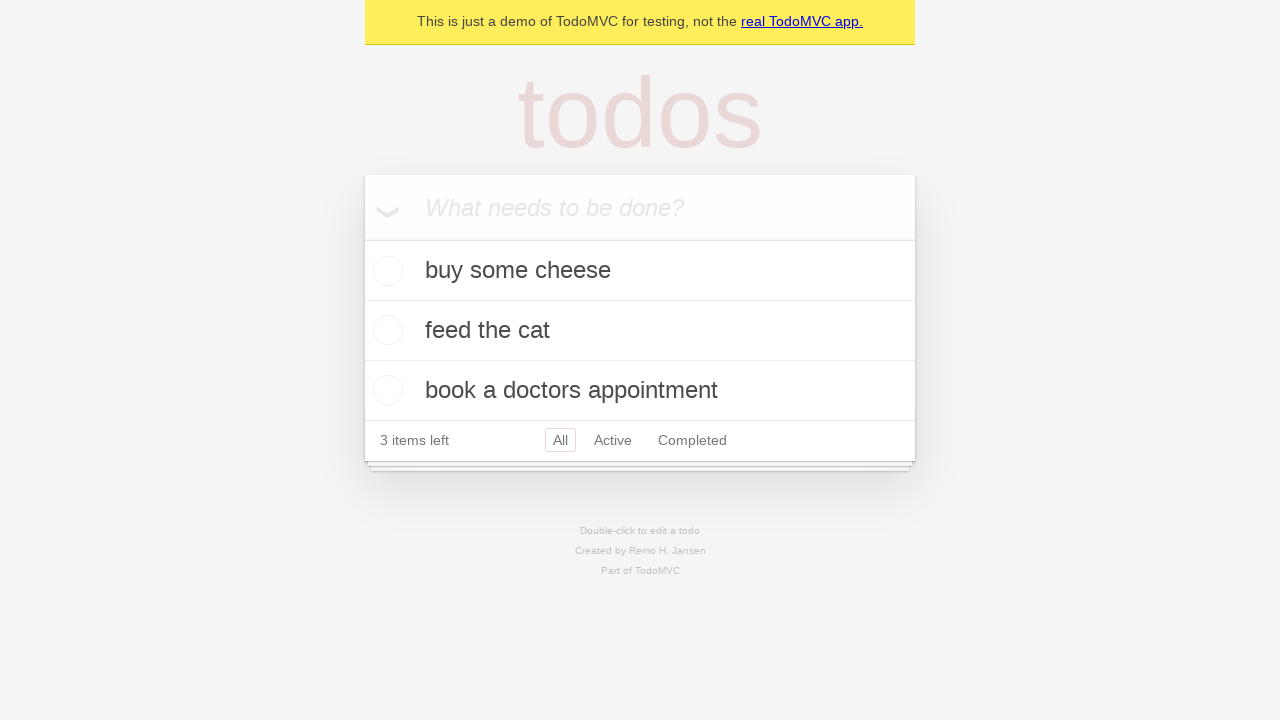

Verified that all 3 todo items were created (items left counter shows '3 items left')
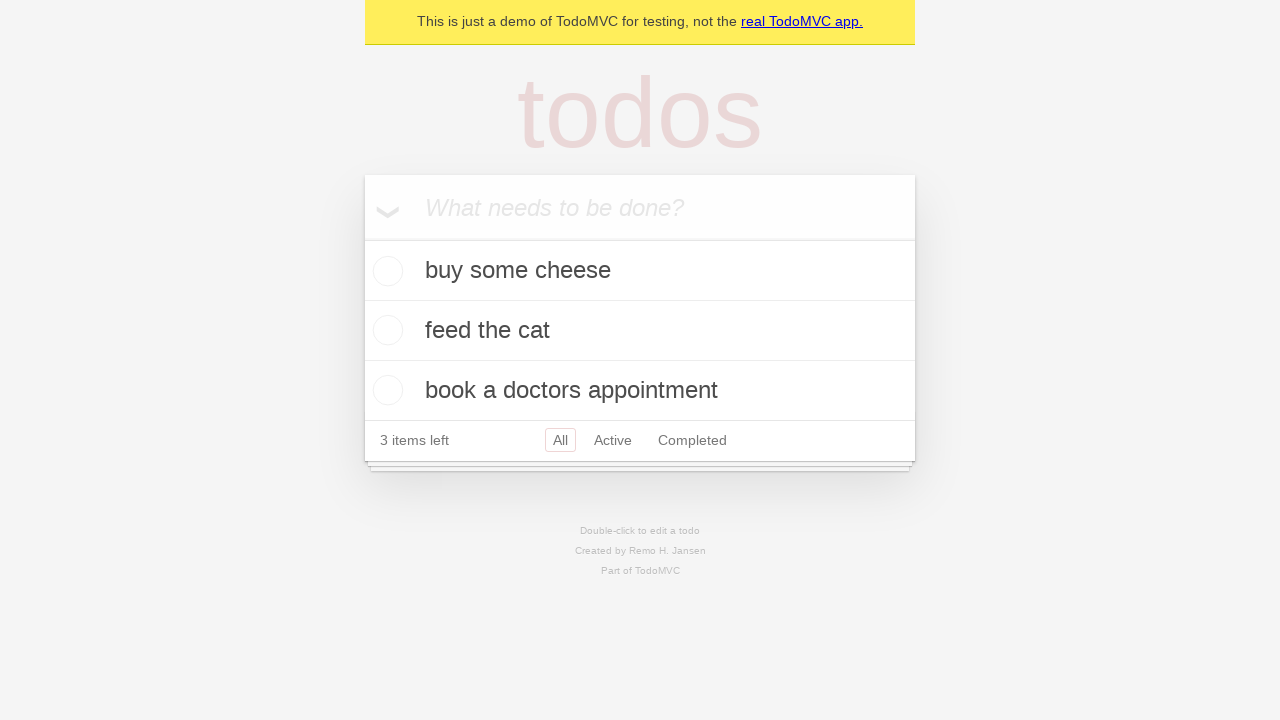

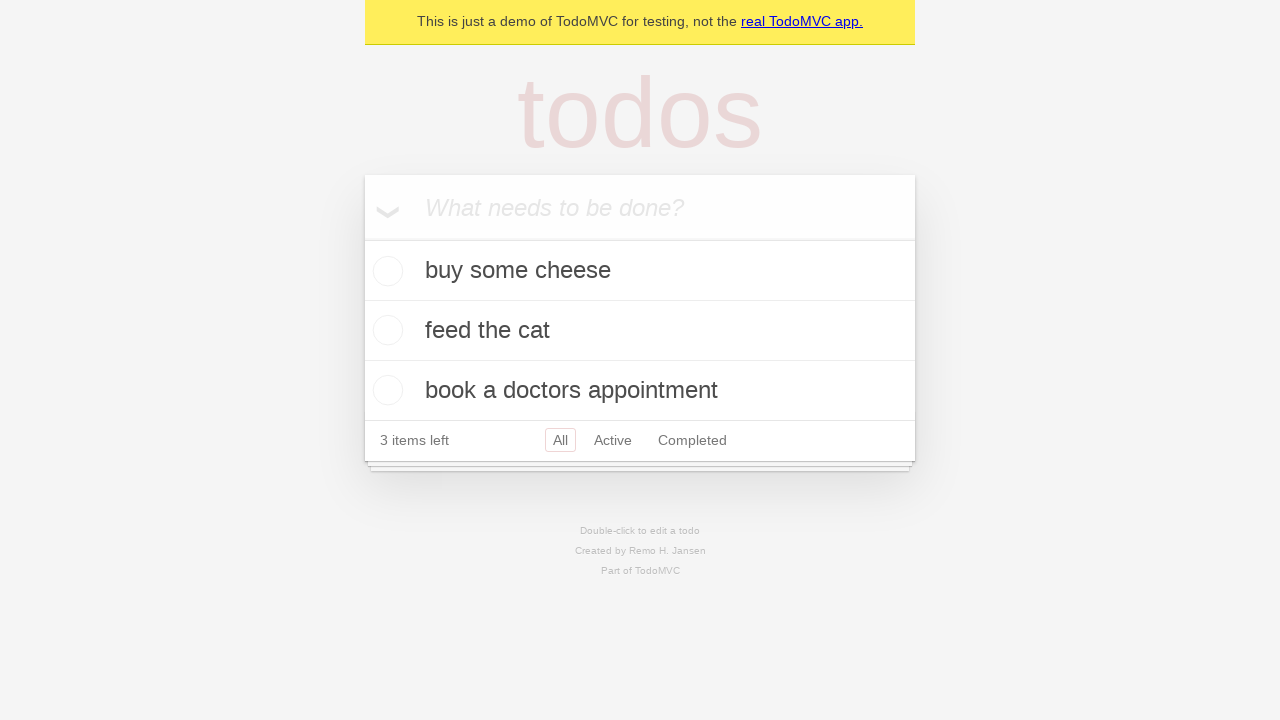